Tests accepting a simple JavaScript alert and verifies the success message

Starting URL: https://the-internet.herokuapp.com/javascript_alerts

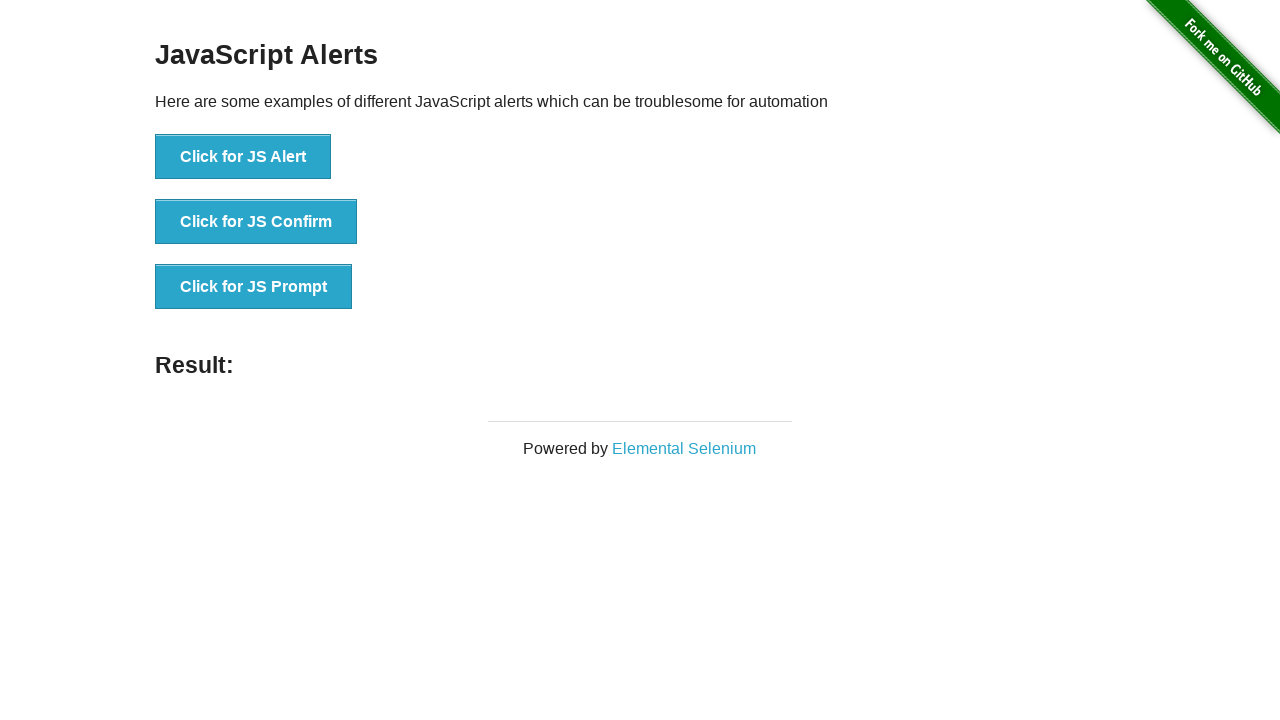

Clicked button to trigger simple JavaScript alert at (243, 157) on xpath=//button[@onclick='jsAlert()']
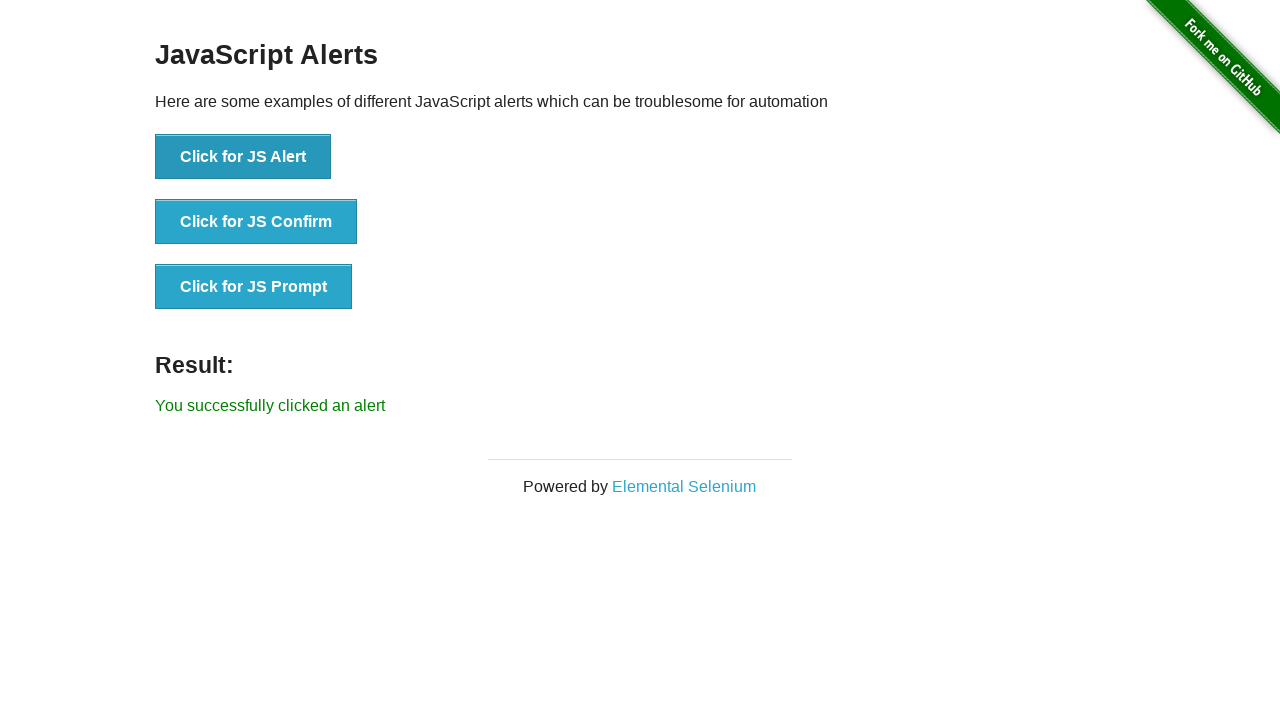

Set up dialog handler to accept alerts
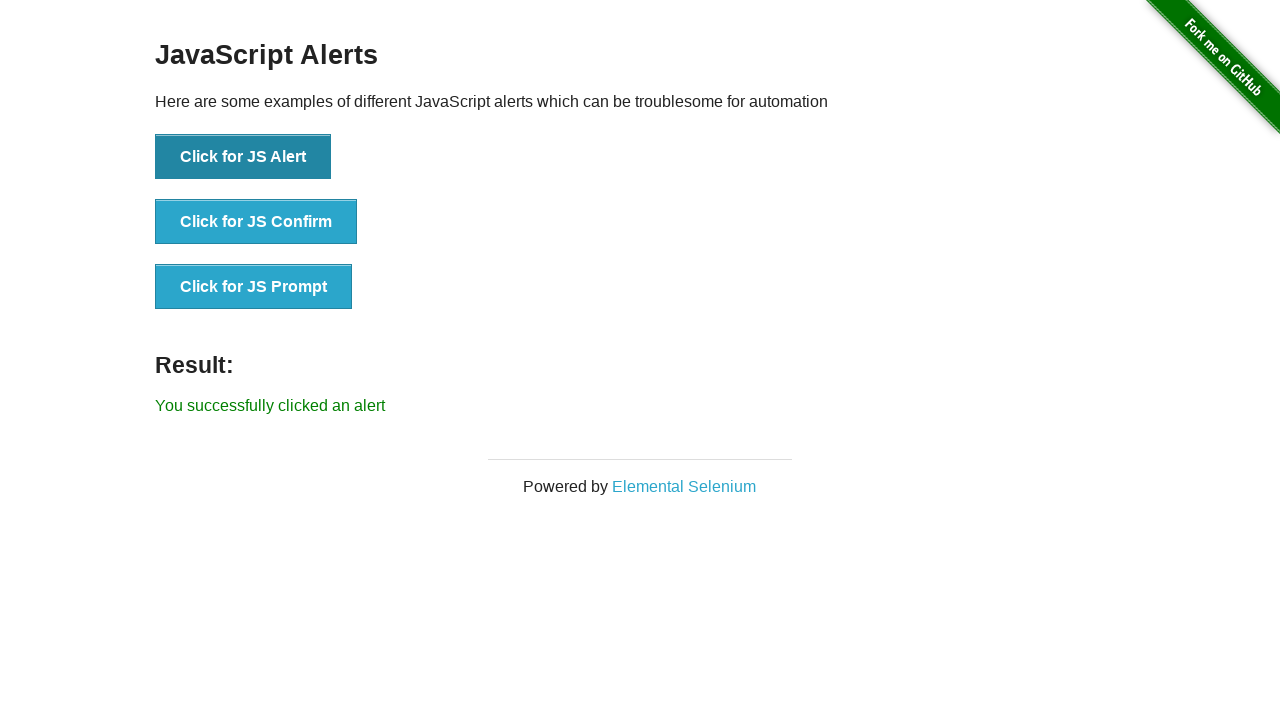

Clicked button to trigger alert and accepted it at (243, 157) on xpath=//button[@onclick='jsAlert()']
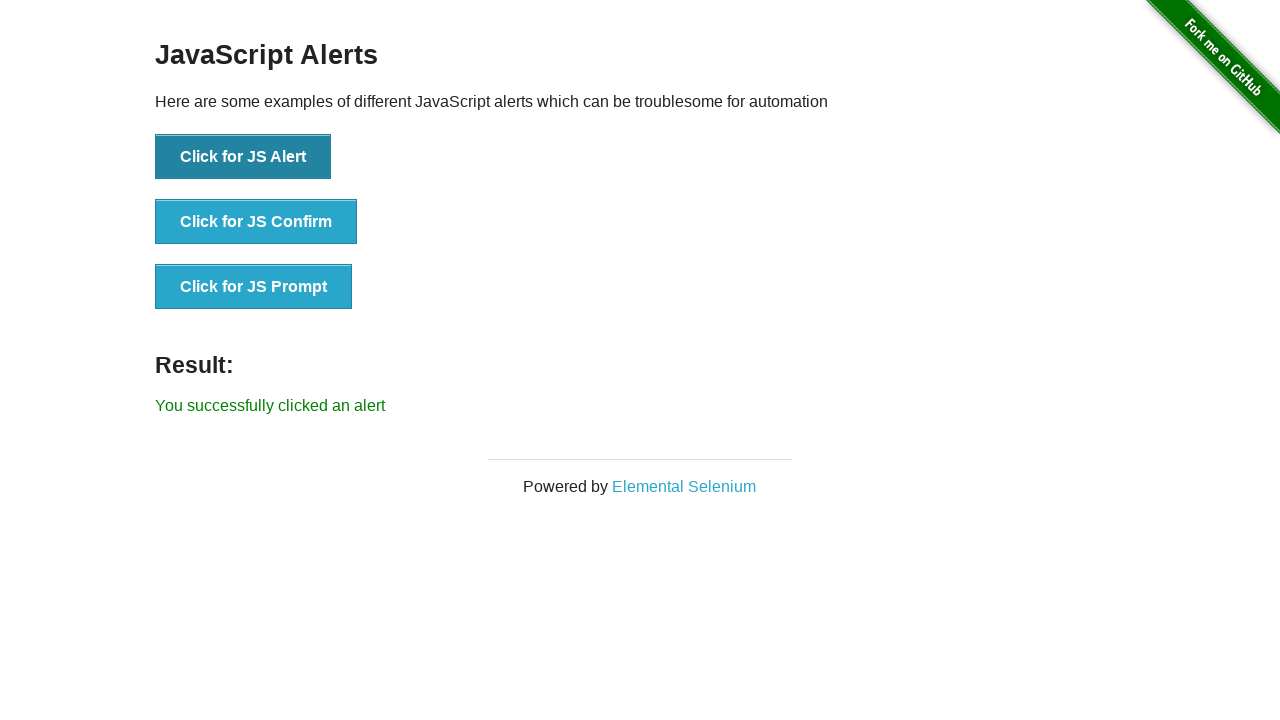

Retrieved result text from success message element
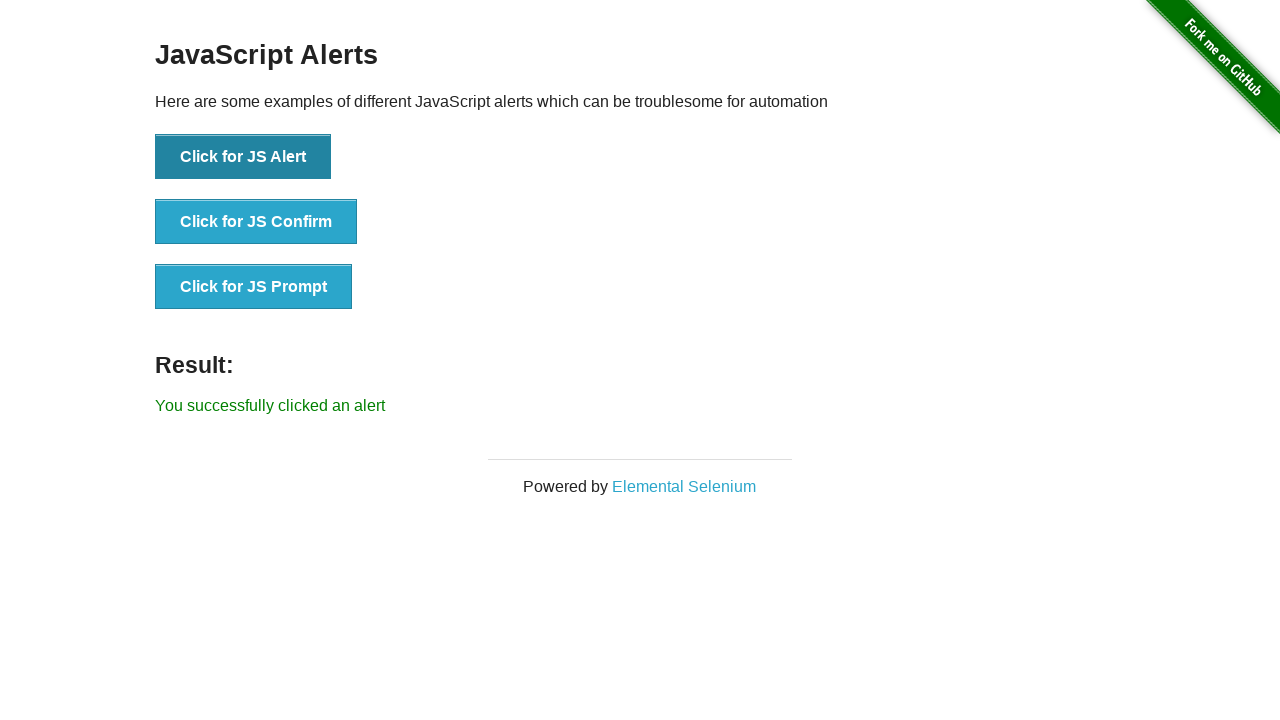

Verified success message matches expected text 'You successfully clicked an alert'
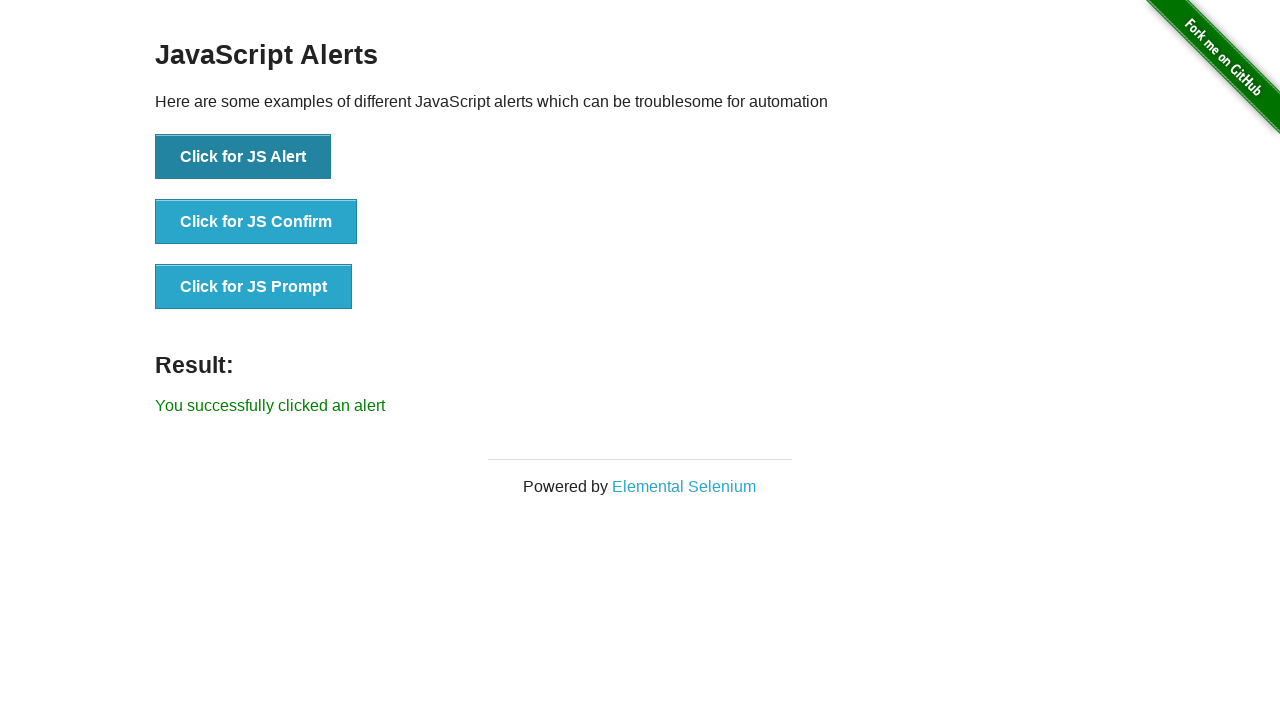

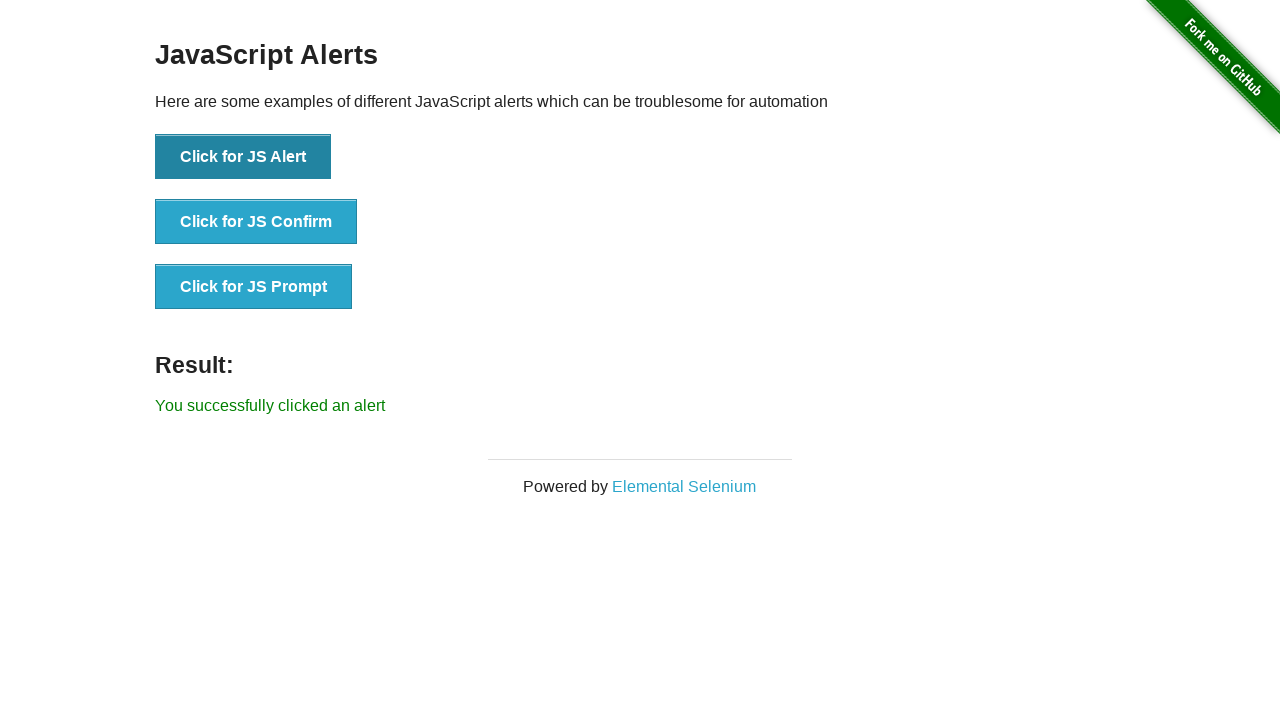